Tests drag and drop functionality by navigating to the Drag and Drop page and dragging column A to column B

Starting URL: https://practice.cydeo.com/

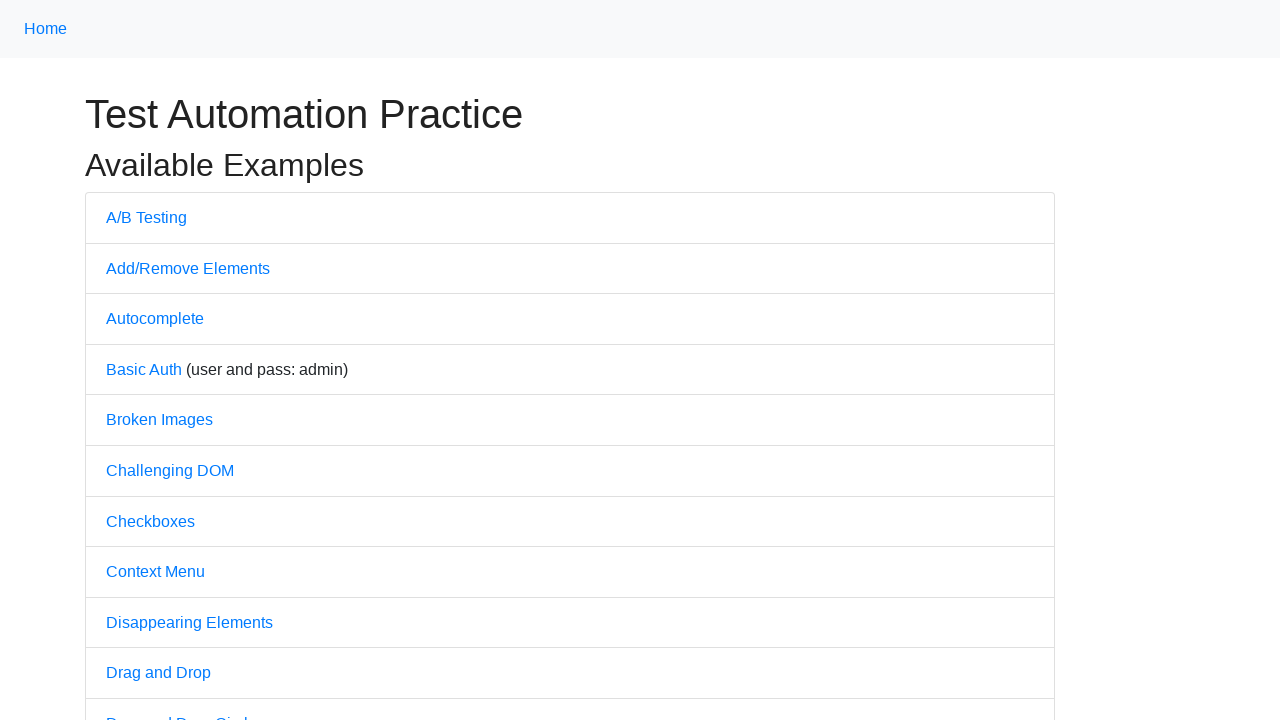

Clicked on 'Drag and Drop' link at (158, 673) on text='Drag and Drop'
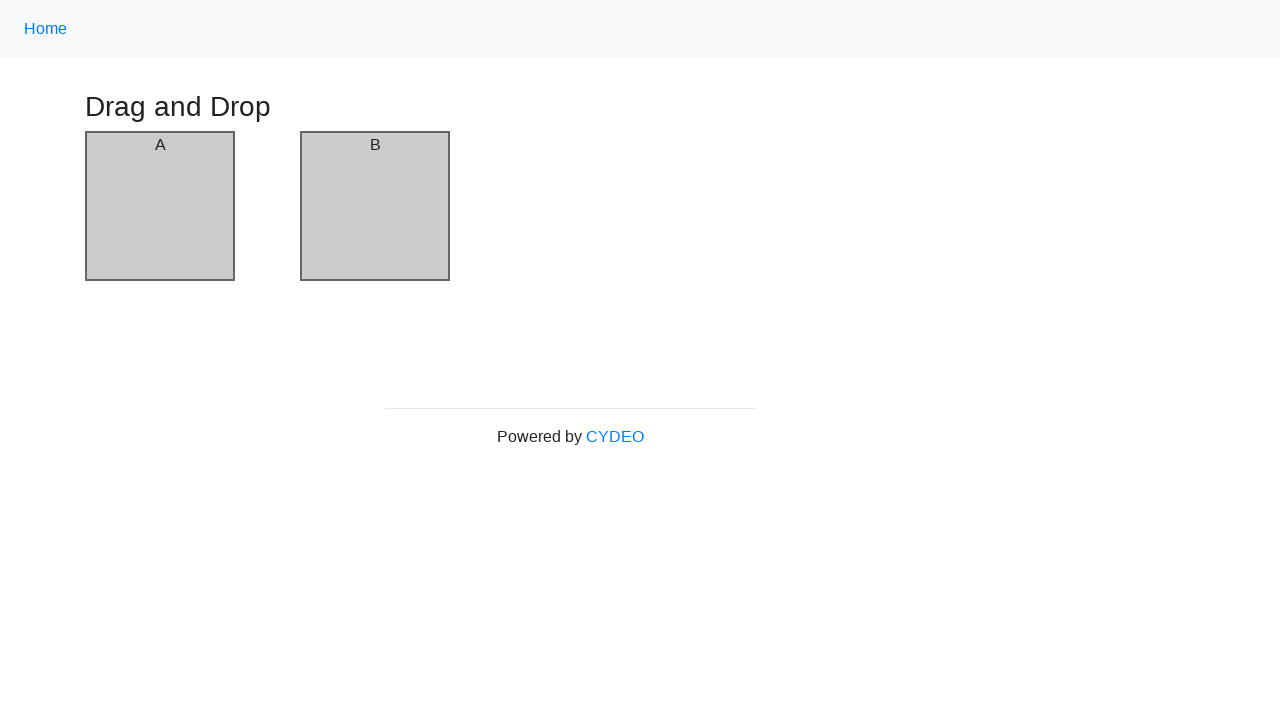

Located column A element
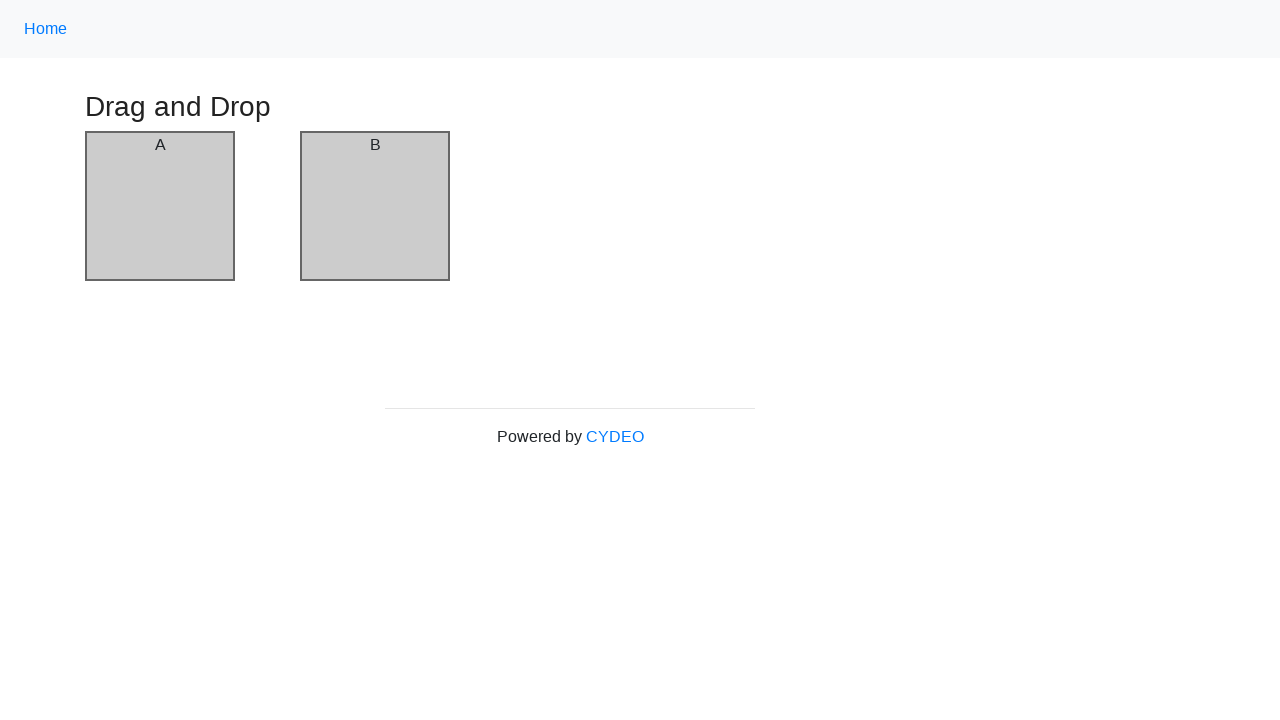

Located column B element
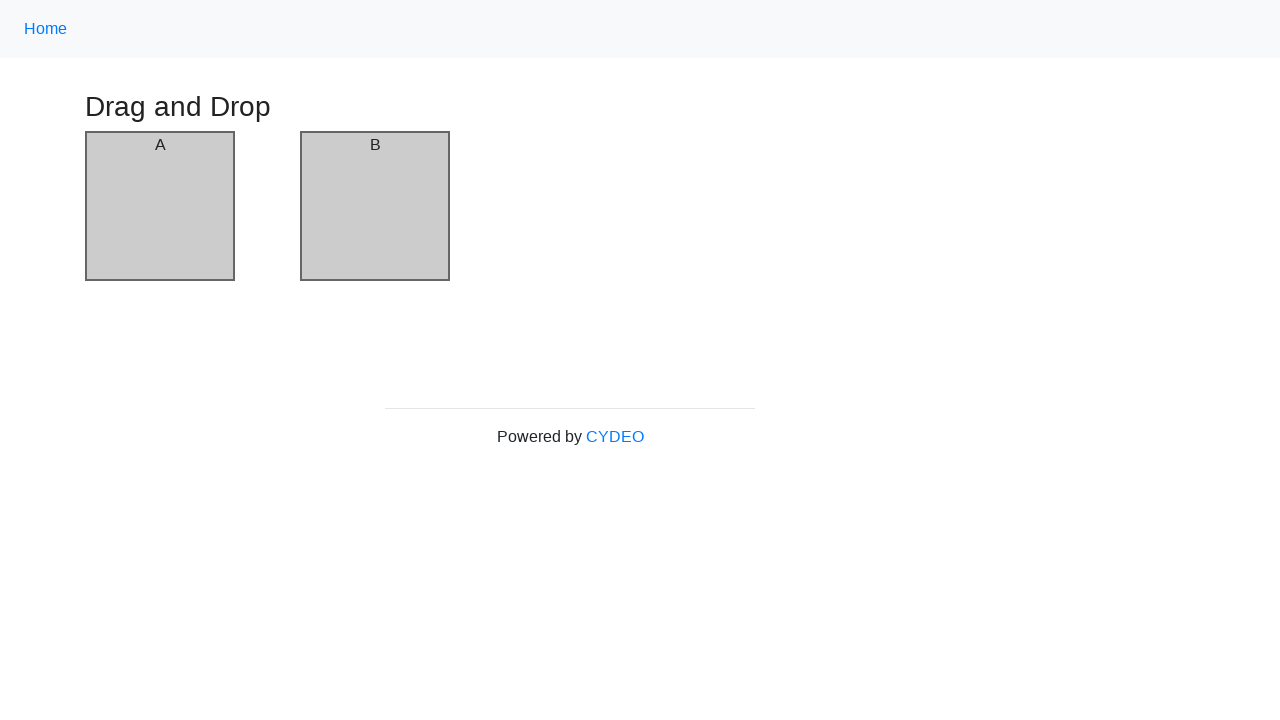

Dragged column A to column B at (375, 206)
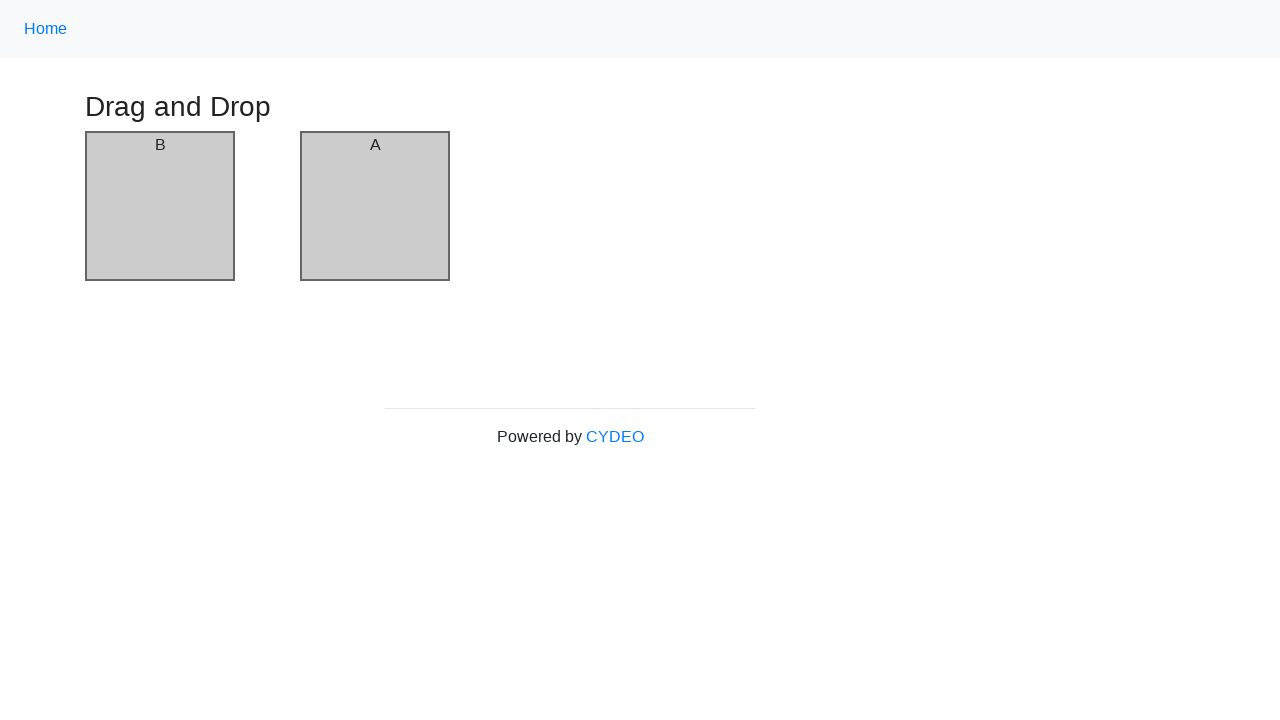

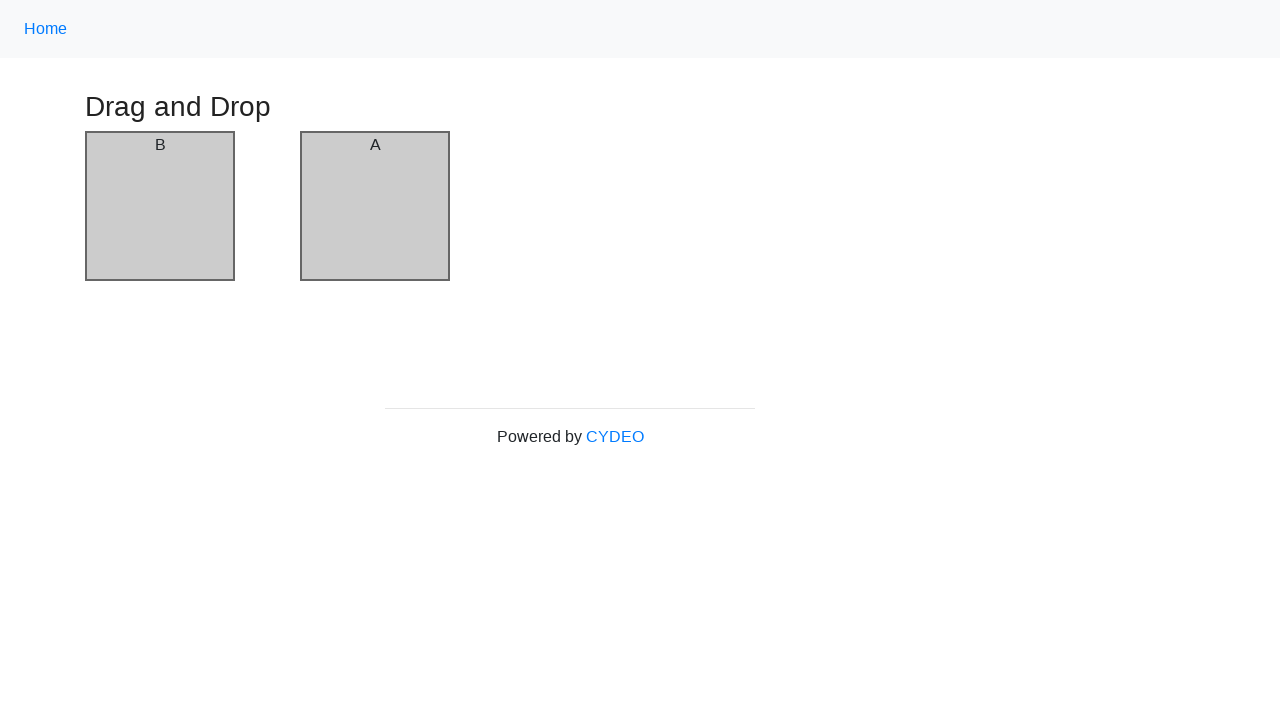